Navigates to AutomationTalks website and verifies the page loads by checking the title

Starting URL: https://www.AutomationTalks.com/

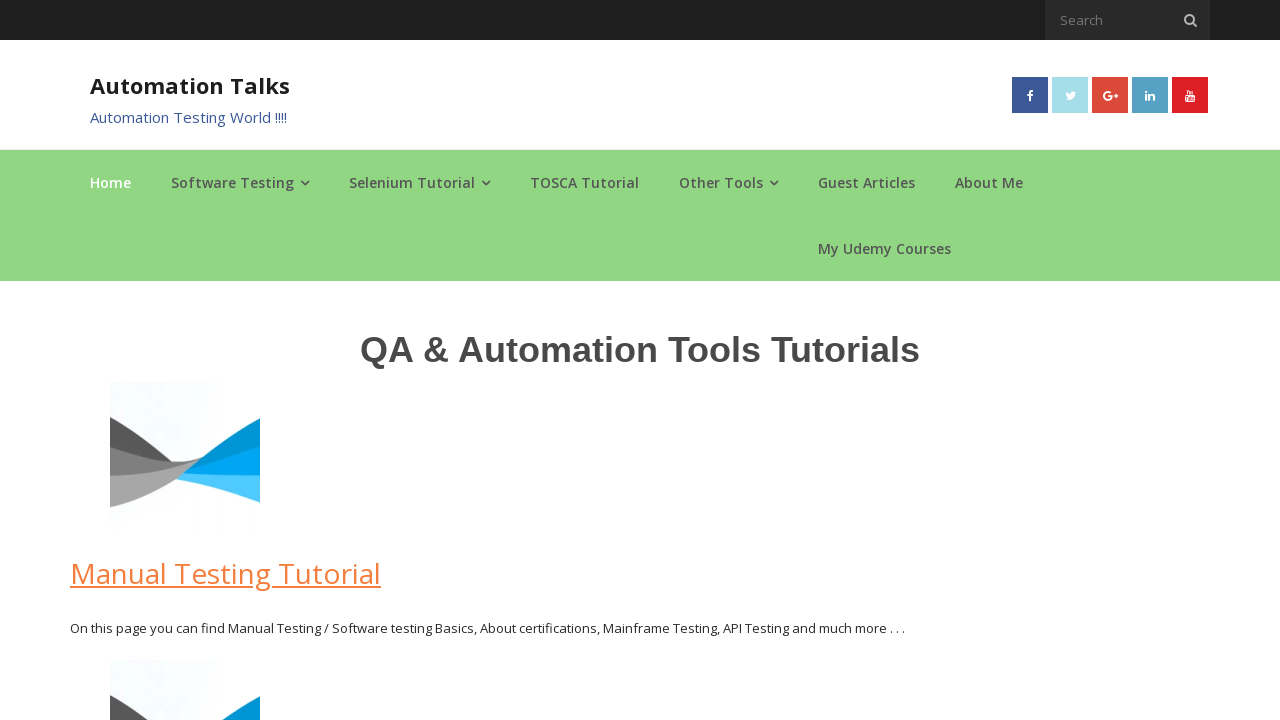

Navigated to AutomationTalks website
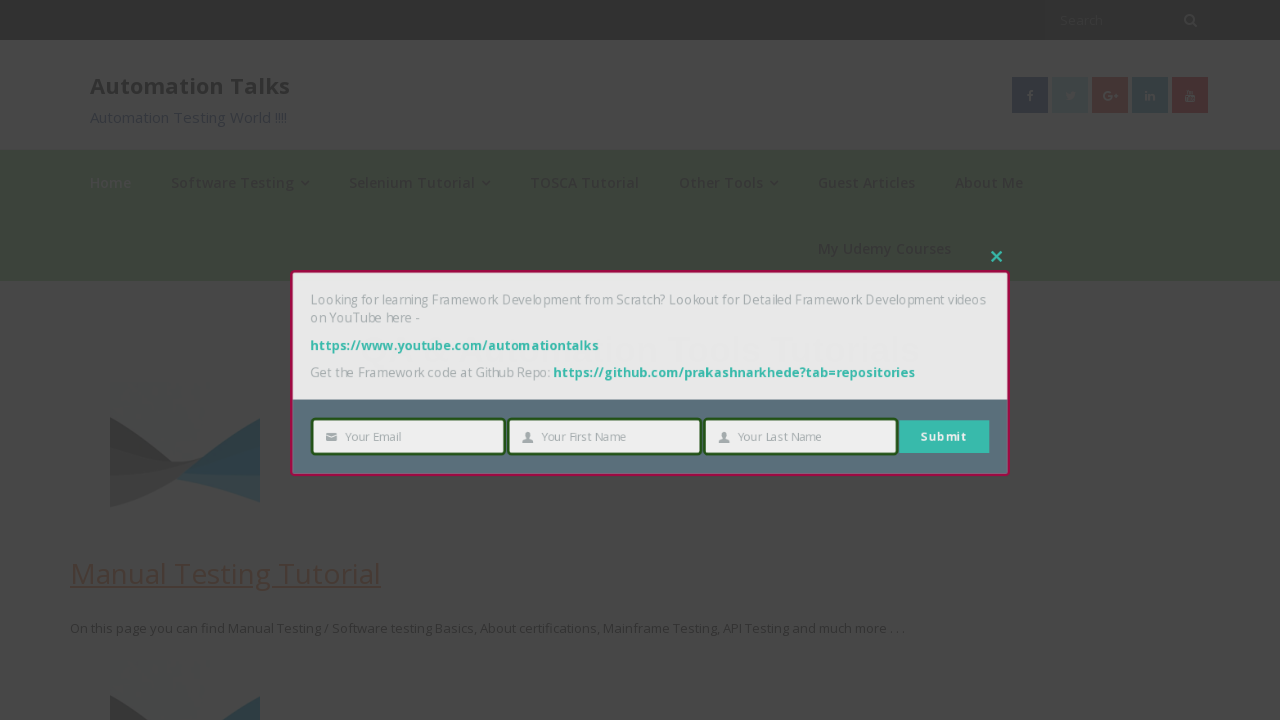

Page reached domcontentloaded state
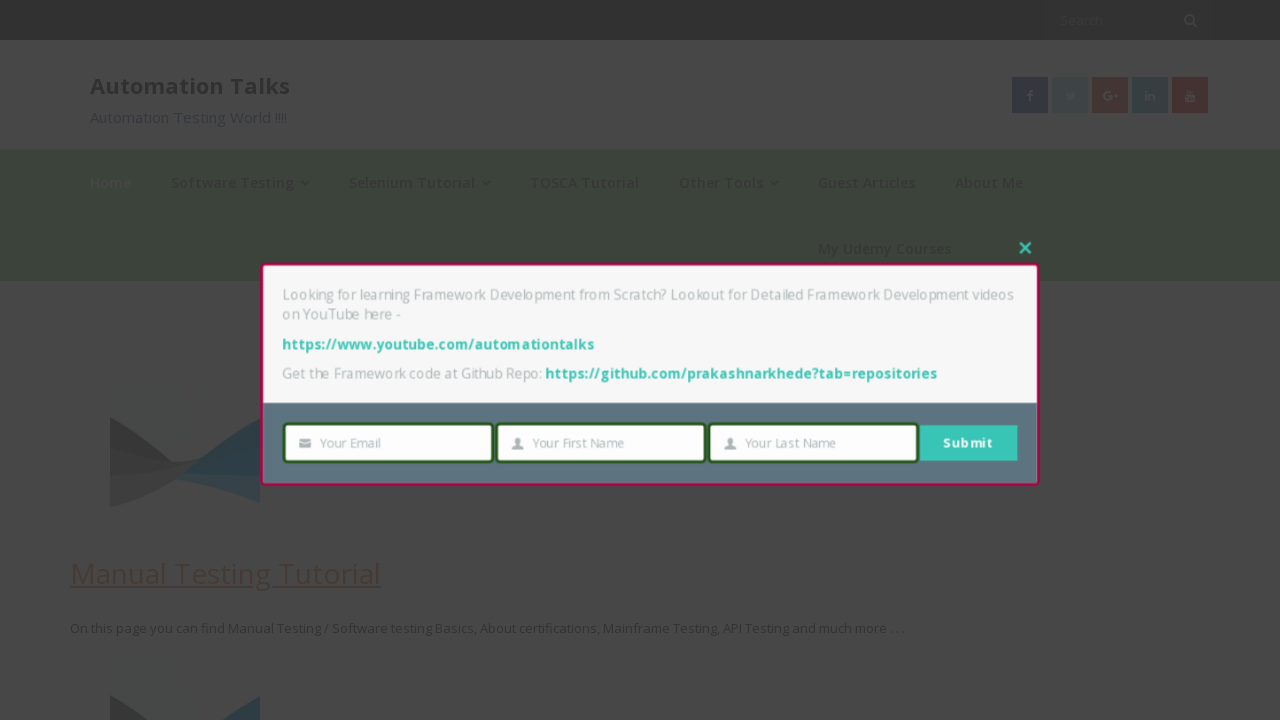

Retrieved page title: AutomationTalks - Learn Automation Testing
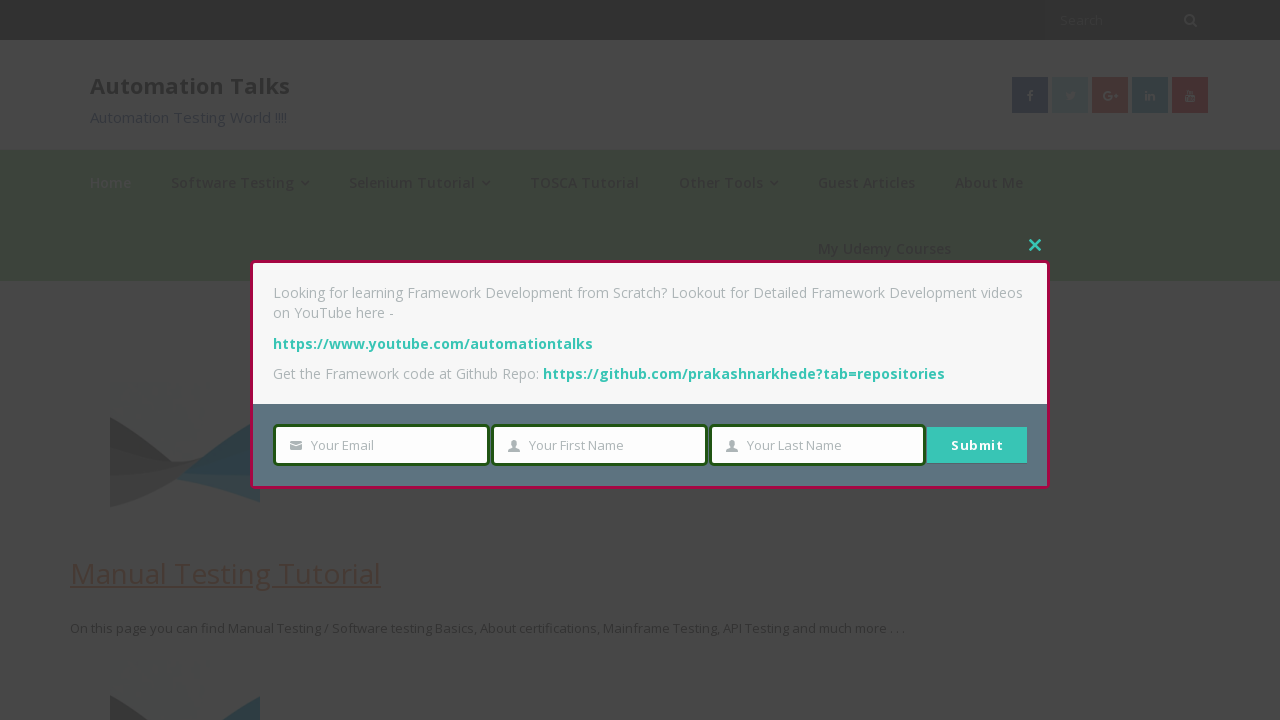

Verified page loaded successfully
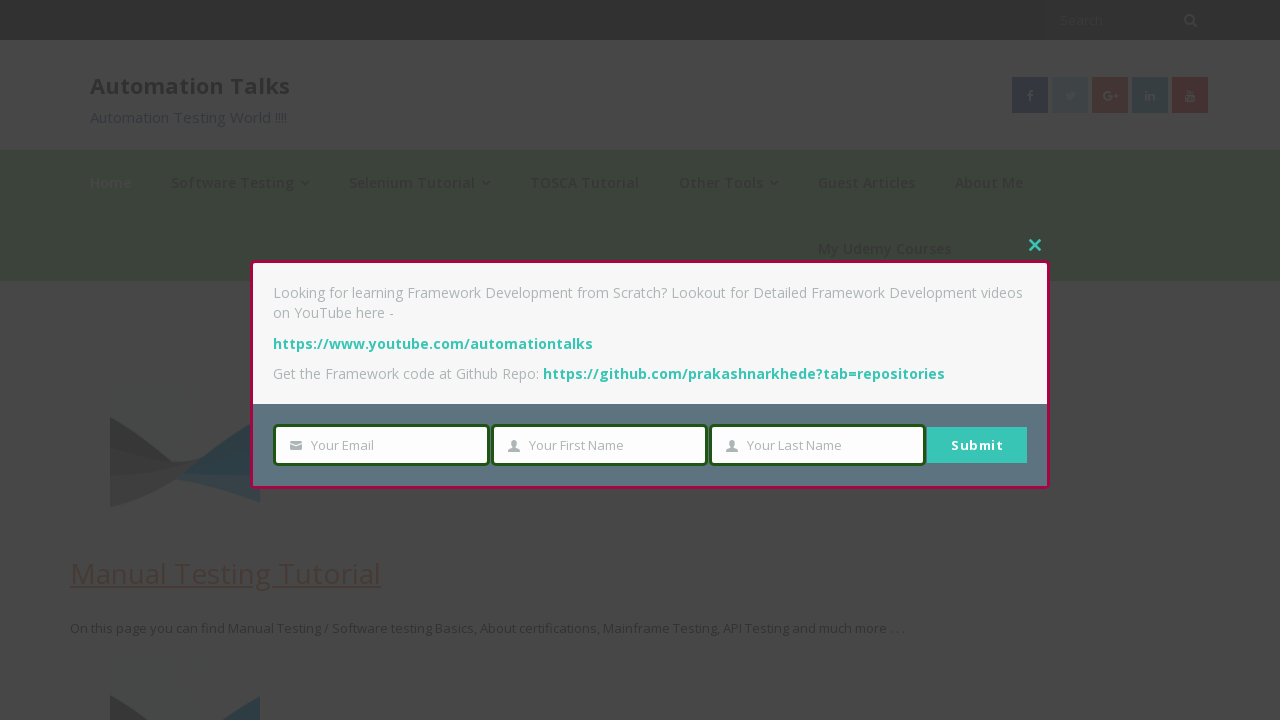

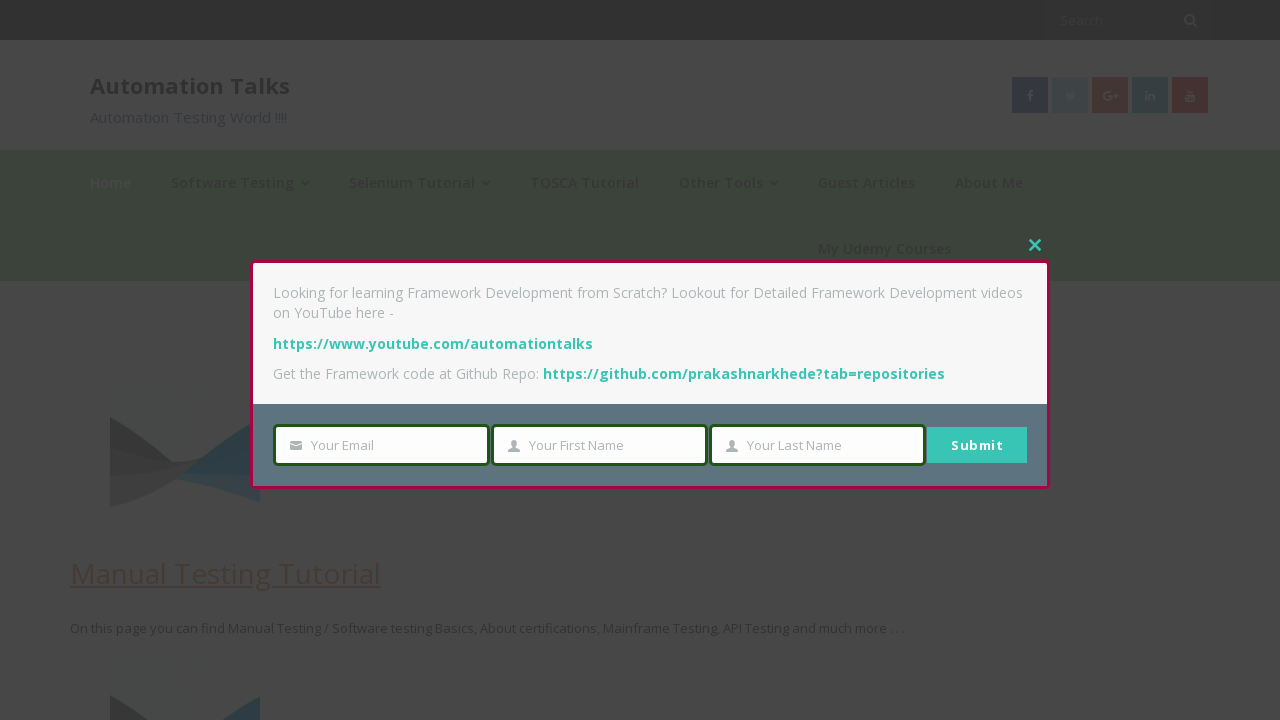